Tests e-commerce functionality by searching for products, adding items to cart based on specific criteria, and proceeding to checkout

Starting URL: https://rahulshettyacademy.com/seleniumPractise/#/

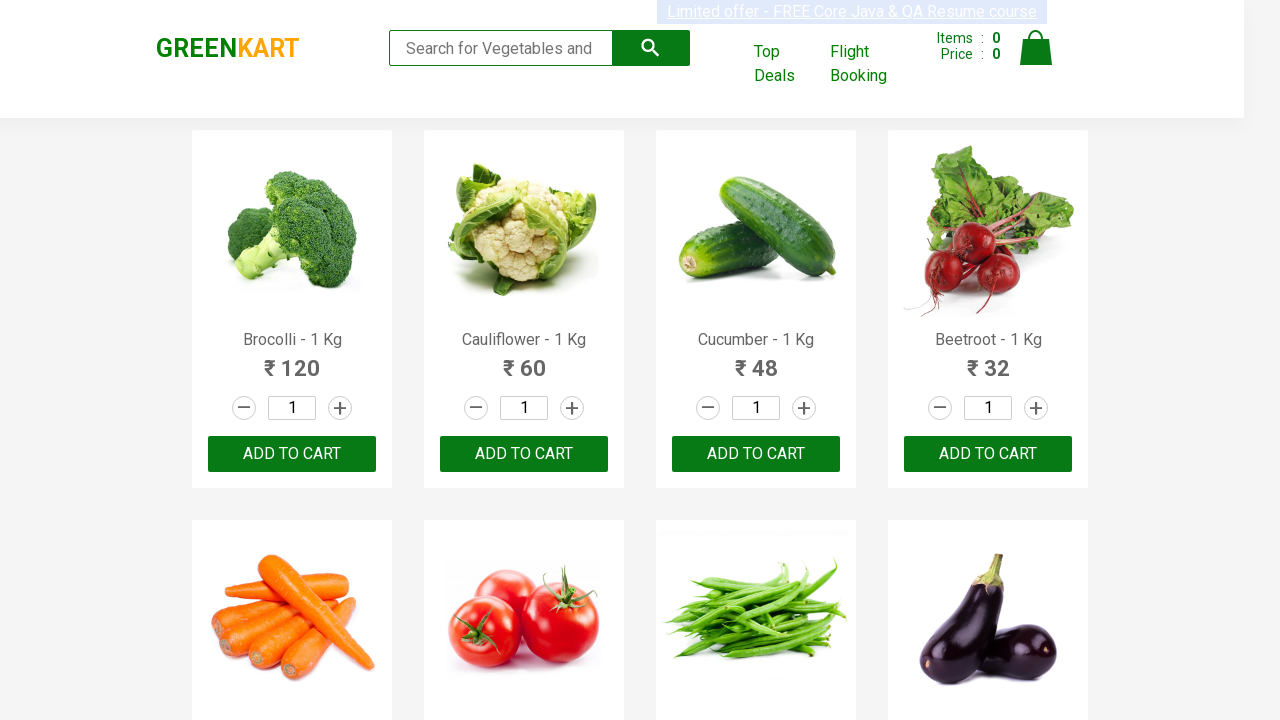

Filled search field with 'ca' to filter products on .search-keyword
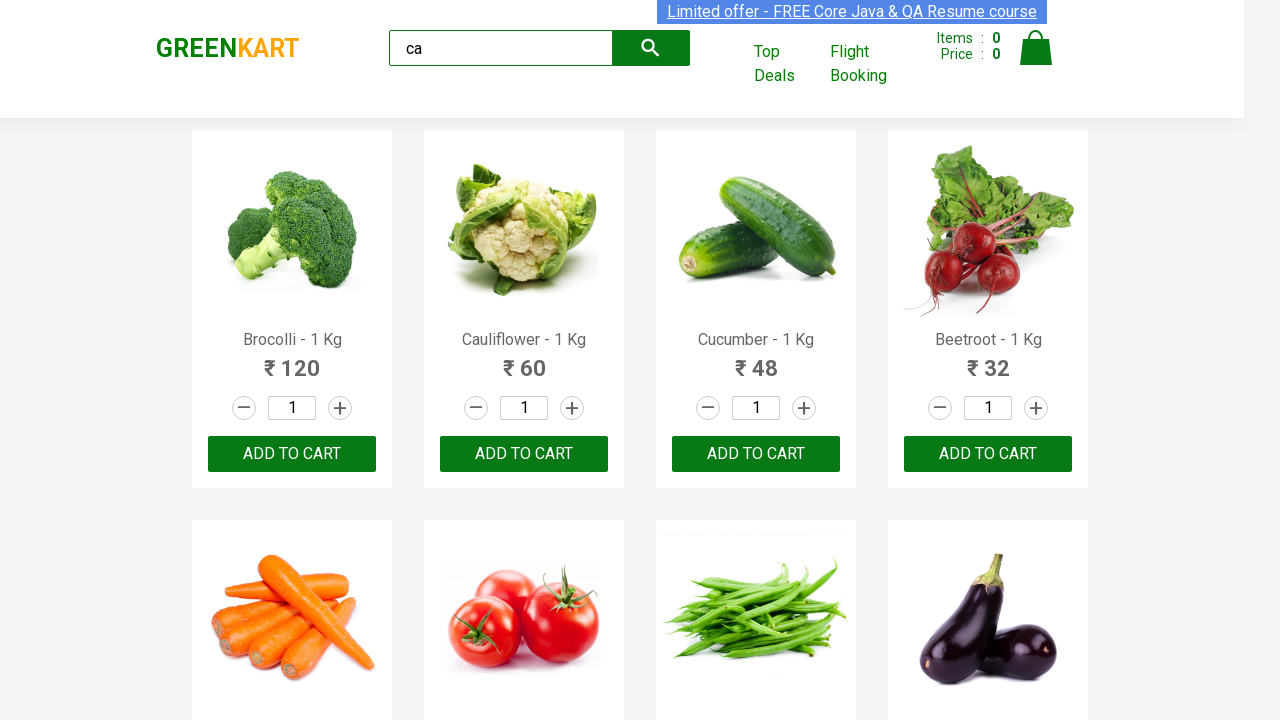

Waited for products to be filtered
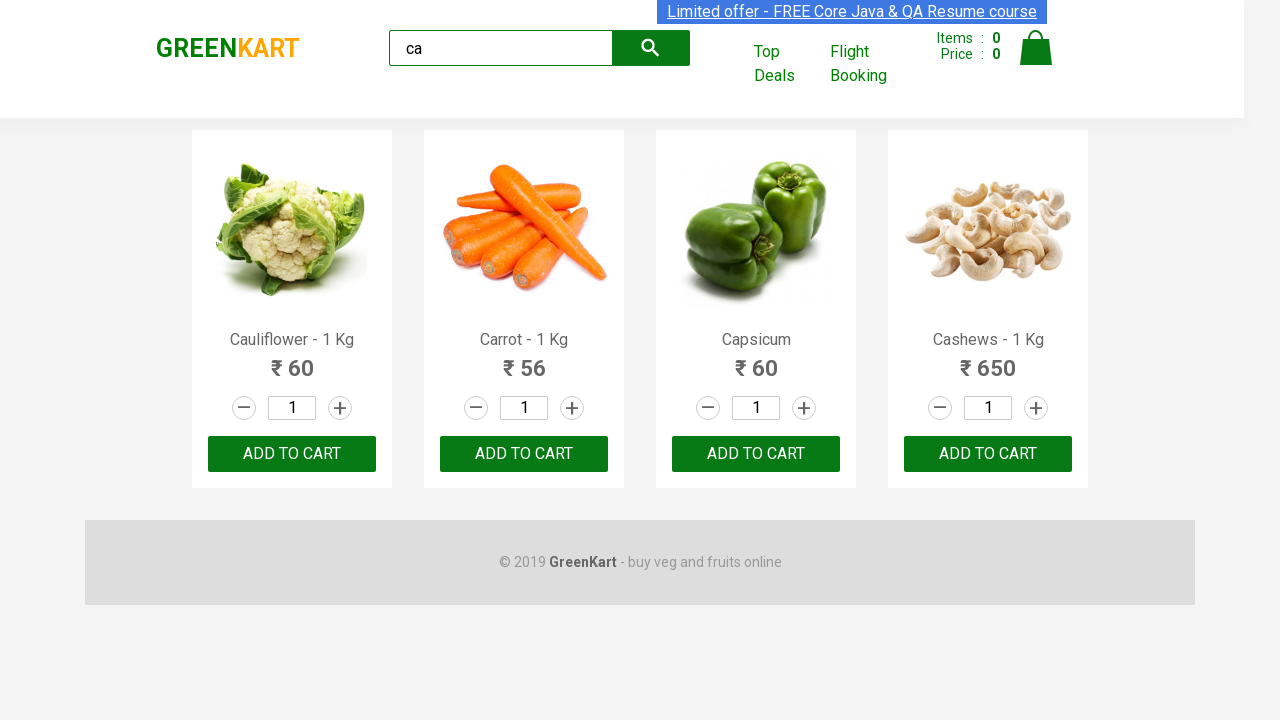

Verified that 4 visible products are displayed
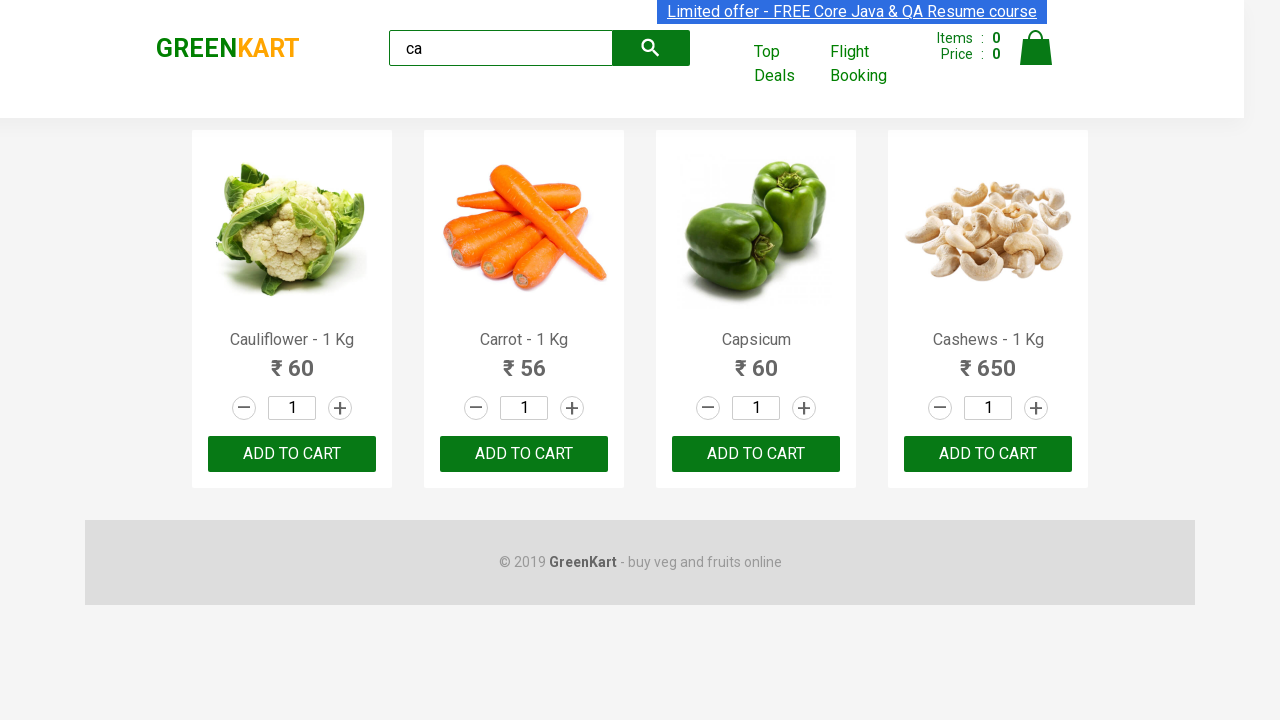

Added second product to cart at (524, 454) on .products .product >> nth=1 >> internal:text="ADD TO CART"i
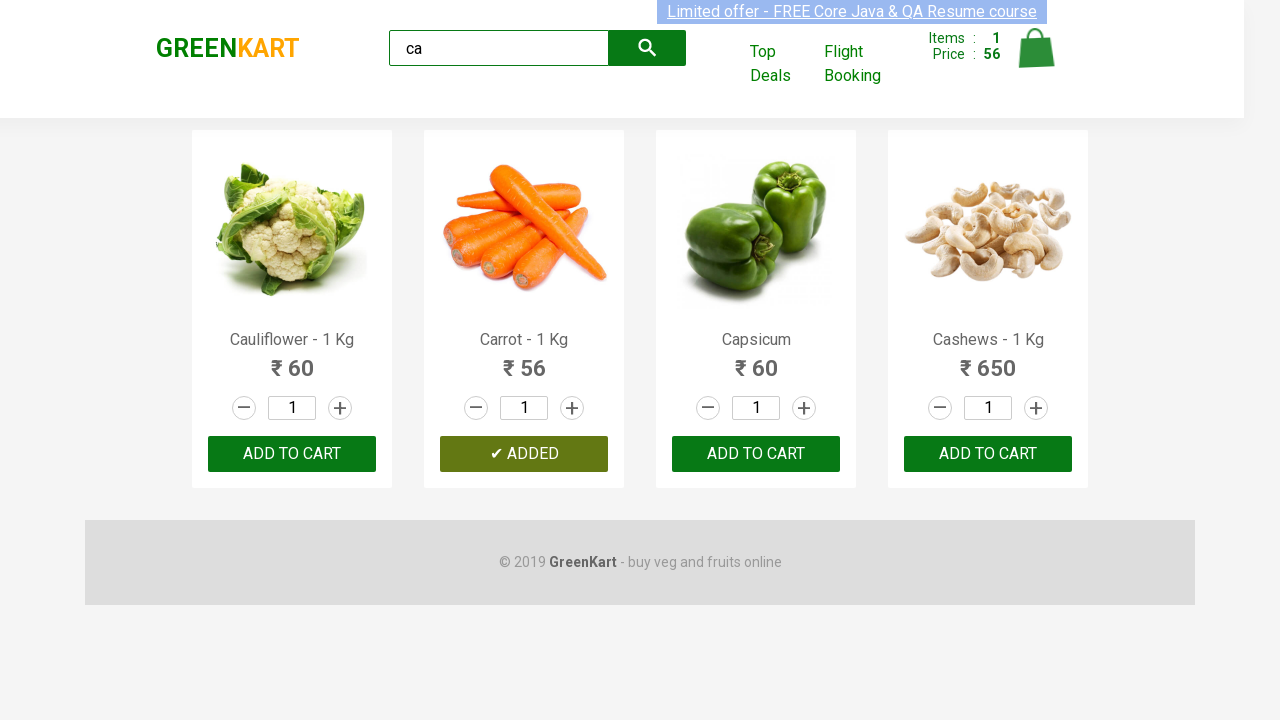

Added Cashews product to cart at (988, 454) on .products .product >> nth=3 >> button
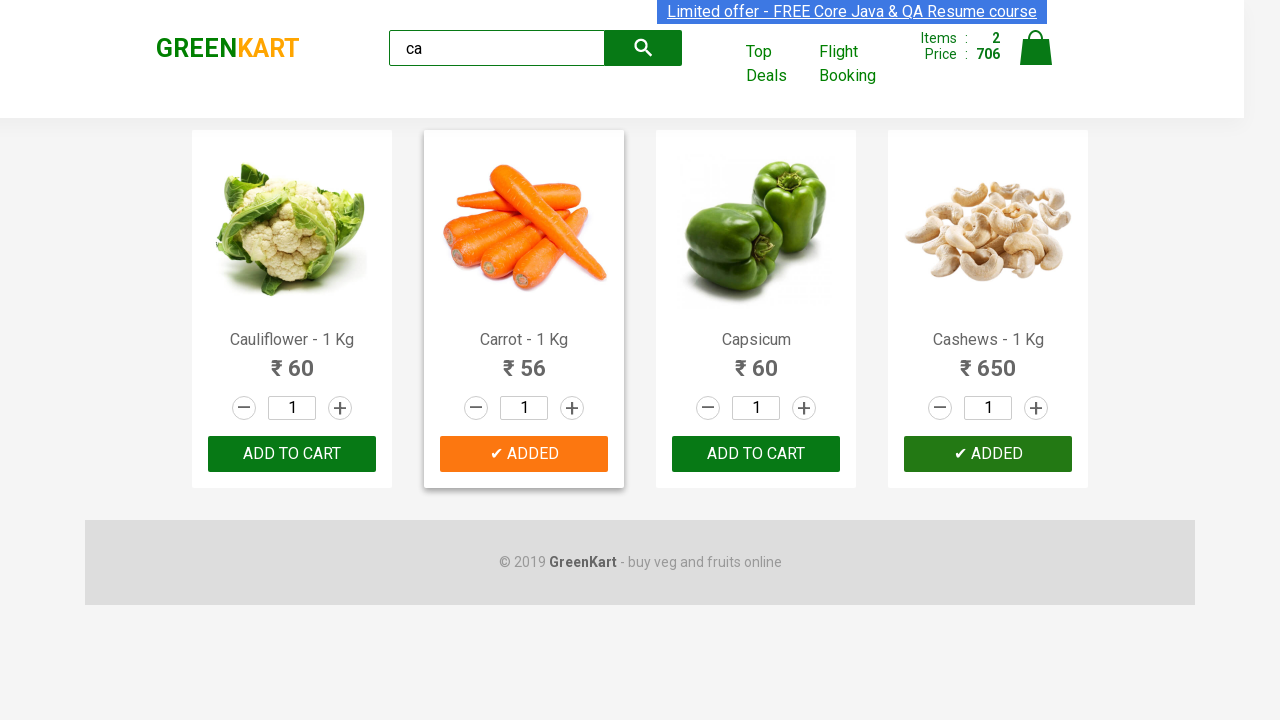

Verified brand text is 'GREENKART'
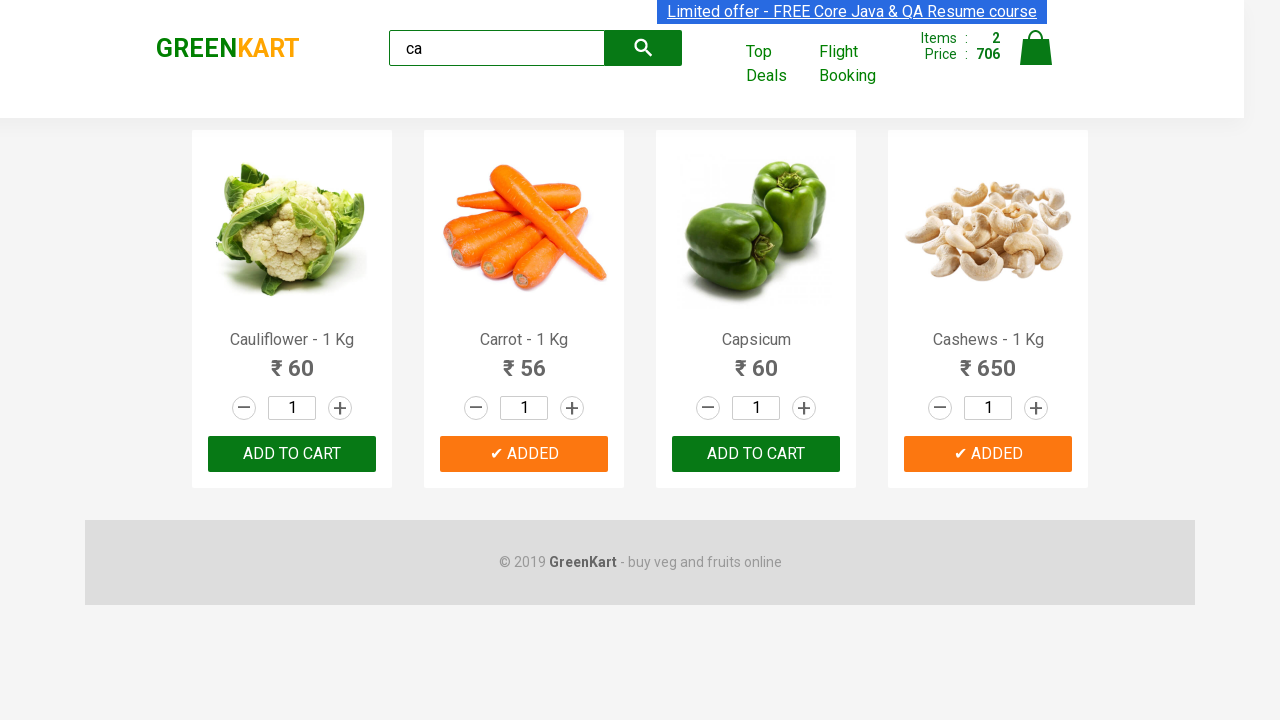

Opened shopping cart at (1036, 59) on .cart-icon
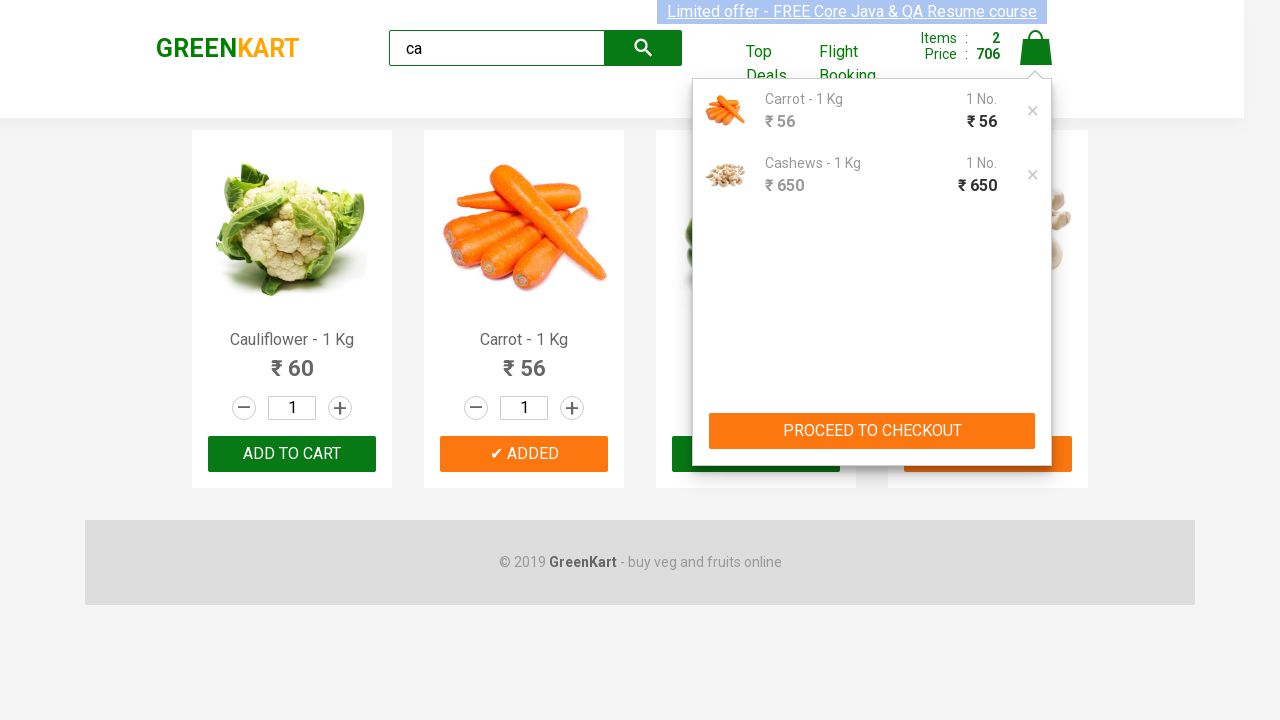

Clicked PROCEED TO CHECKOUT button at (872, 431) on internal:text="PROCEED TO CHECKOUT"i
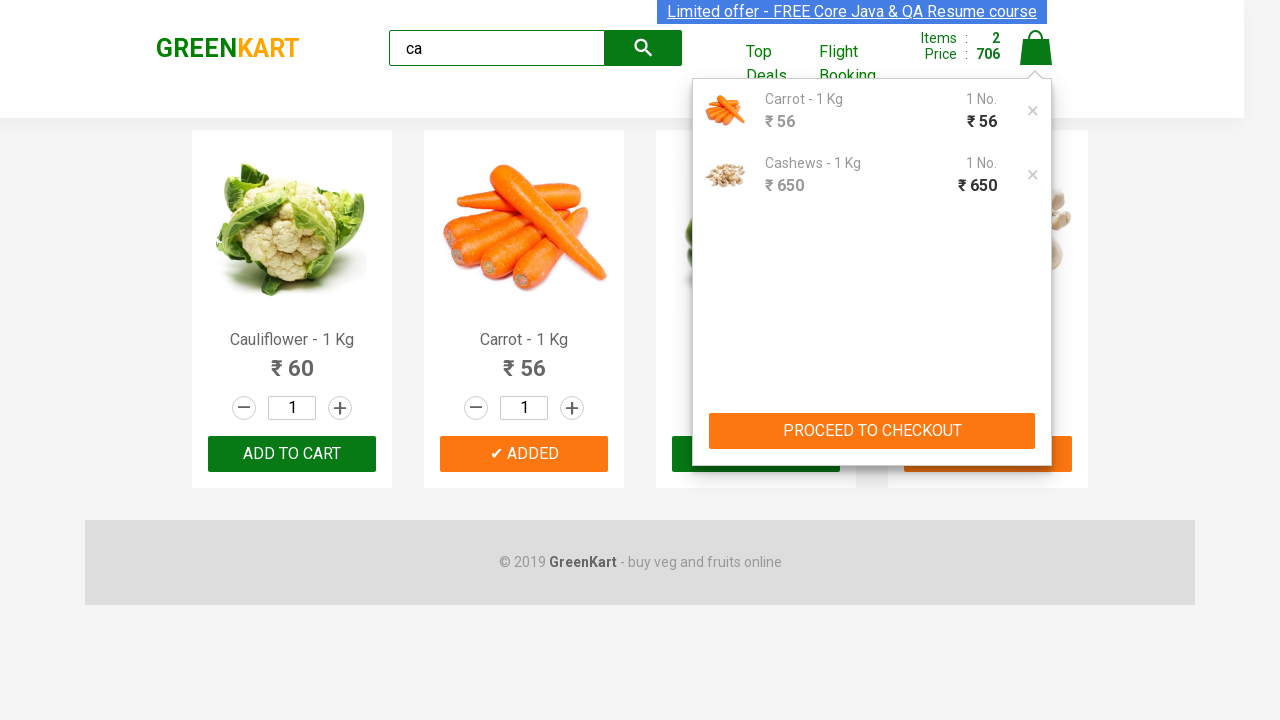

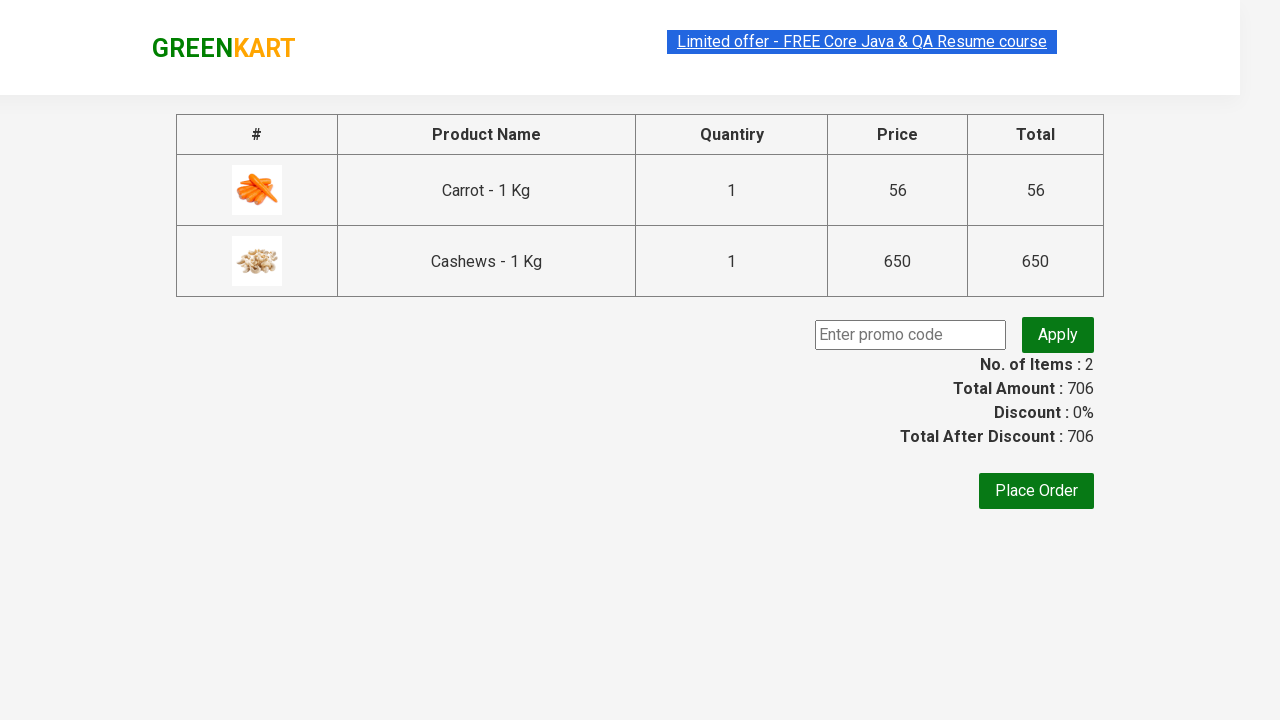